Tests hover functionality on Meesho website by moving the mouse to the "Bags & Footwear" navigation element to trigger a dropdown or hover effect

Starting URL: https://www.meesho.com/

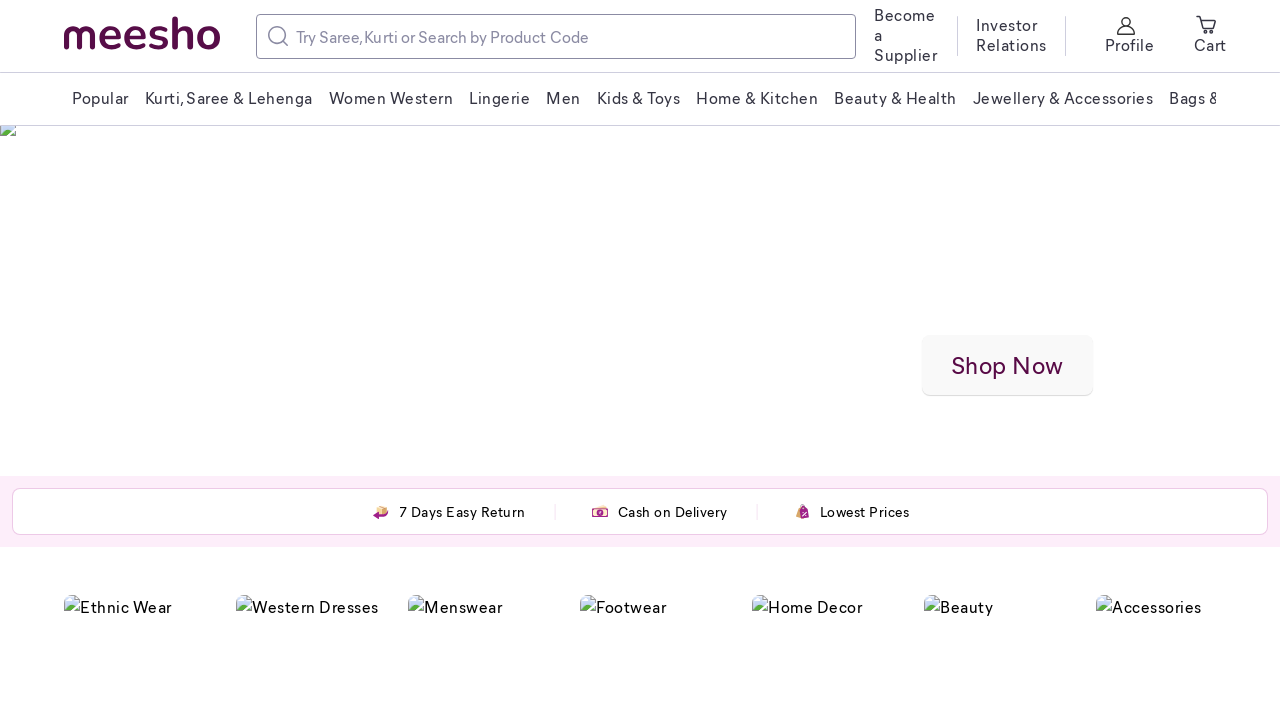

Waited for 'Bags & Footwear' navigation element to be visible
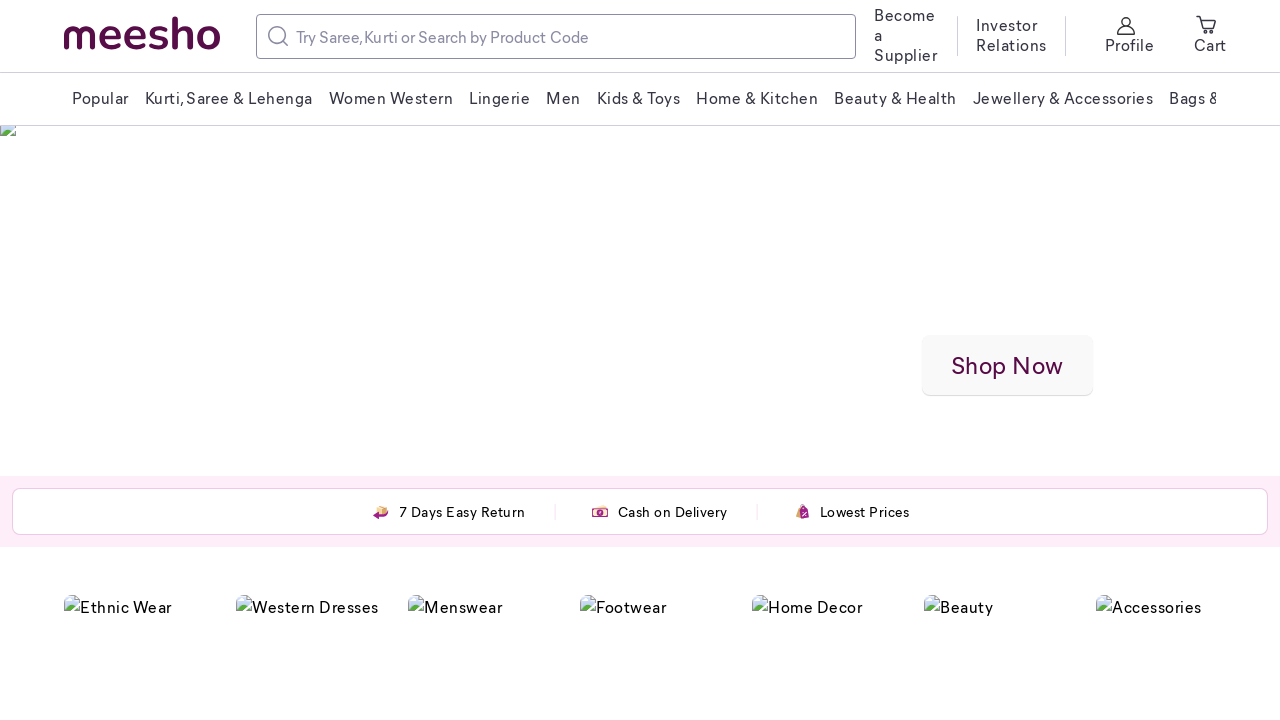

Hovered over 'Bags & Footwear' menu item to trigger dropdown at (1153, 98) on xpath=//span[text()='Bags & Footwear']
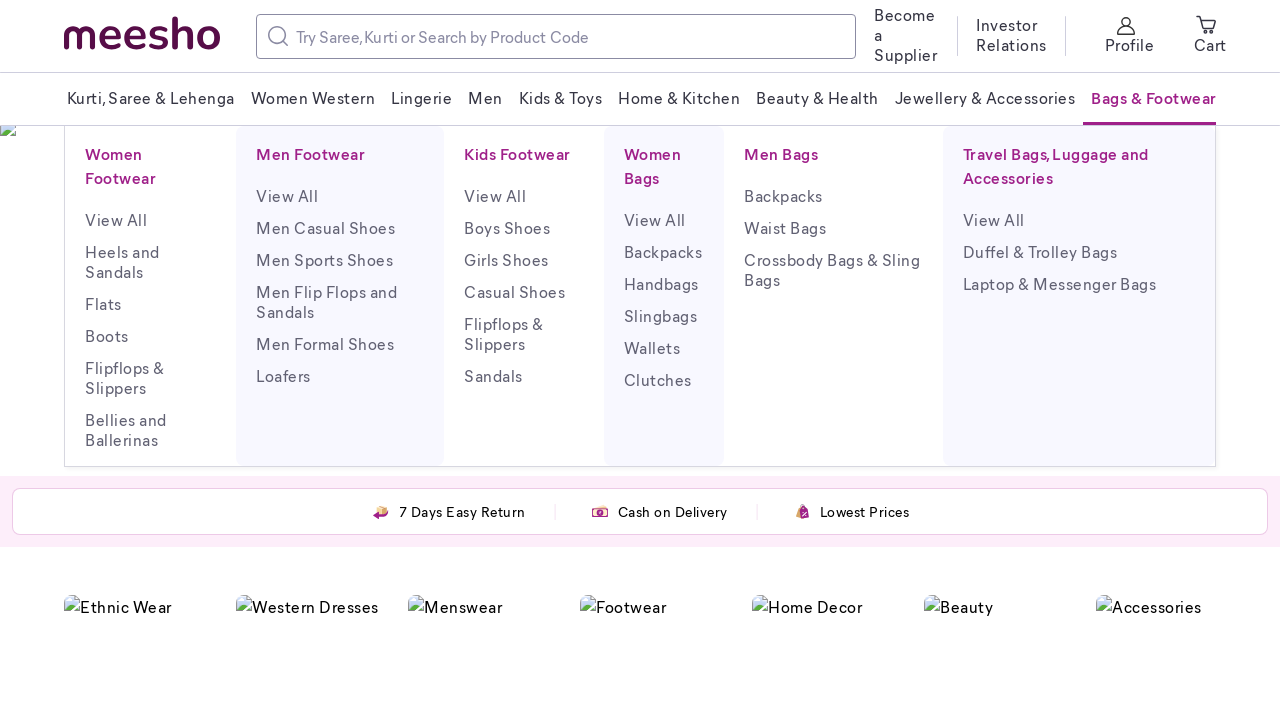

Waited 1 second to observe hover effect and dropdown menu
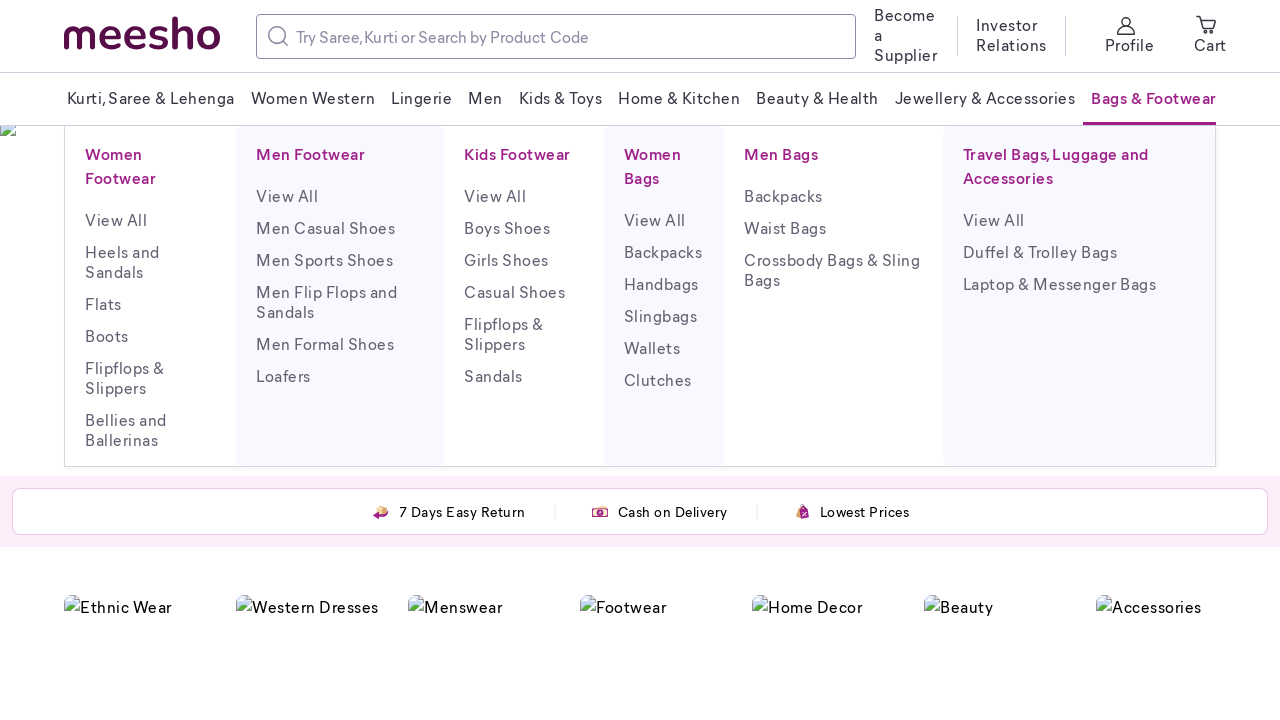

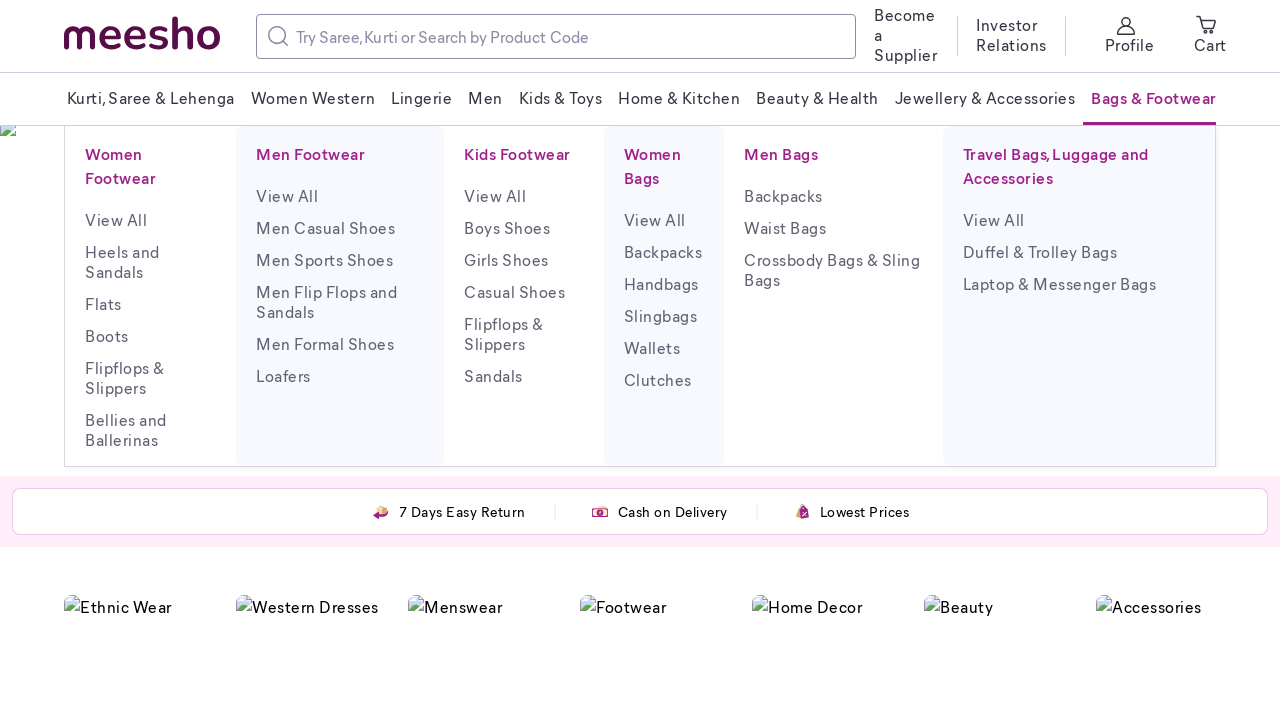